Tests hover action by moving the mouse cursor over an h1 element on the page

Starting URL: https://testeroprogramowania.github.io/selenium/basics.html

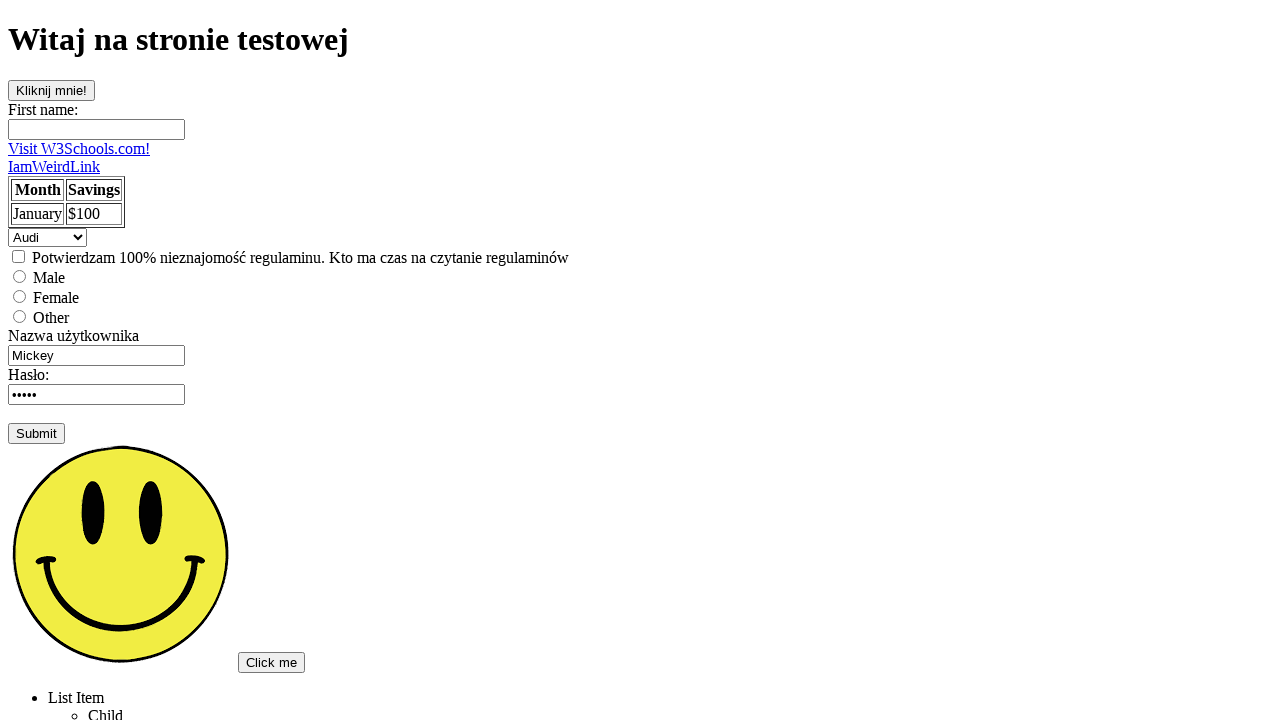

Located the first h1 element on the page
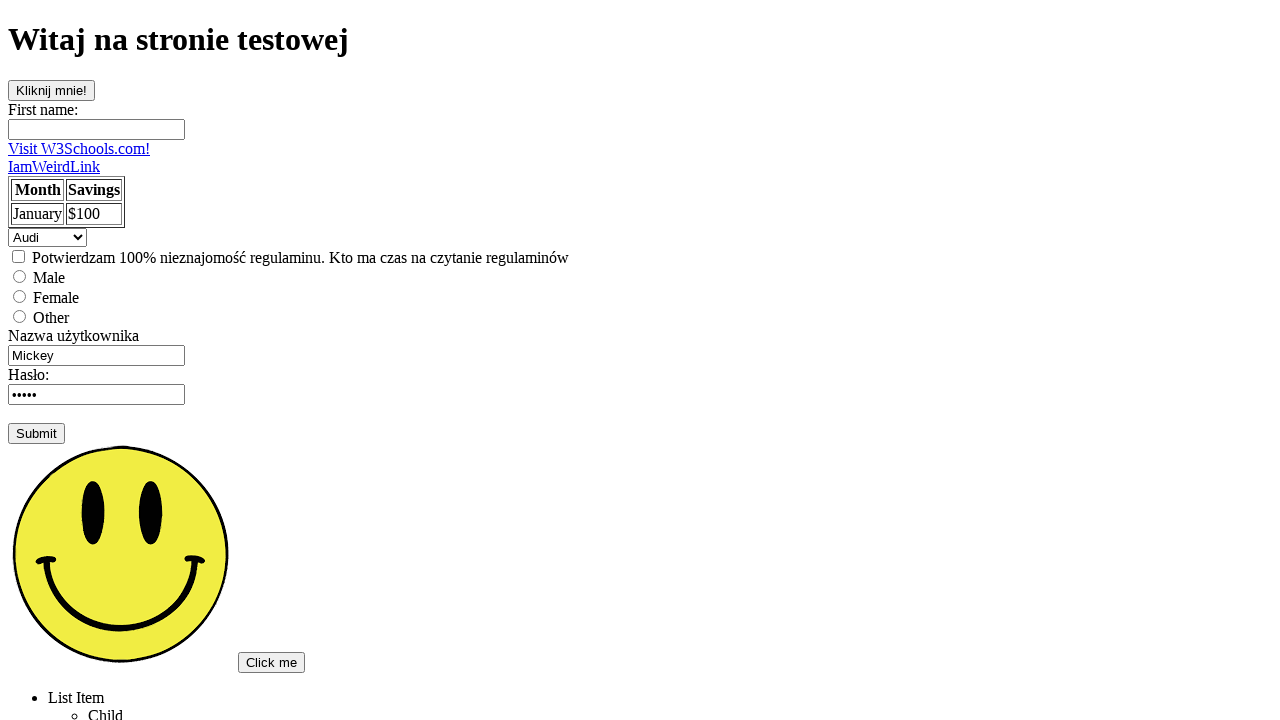

Moved mouse cursor over h1 element to test hover action at (640, 40) on h1 >> nth=0
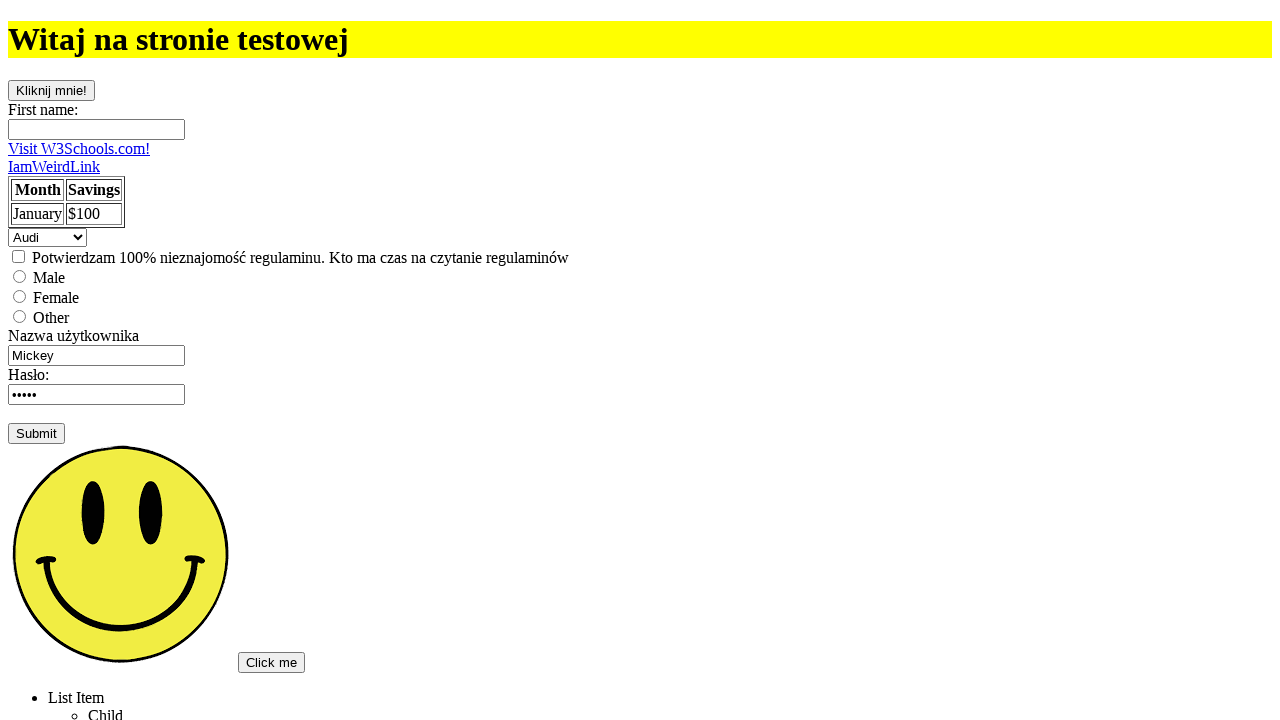

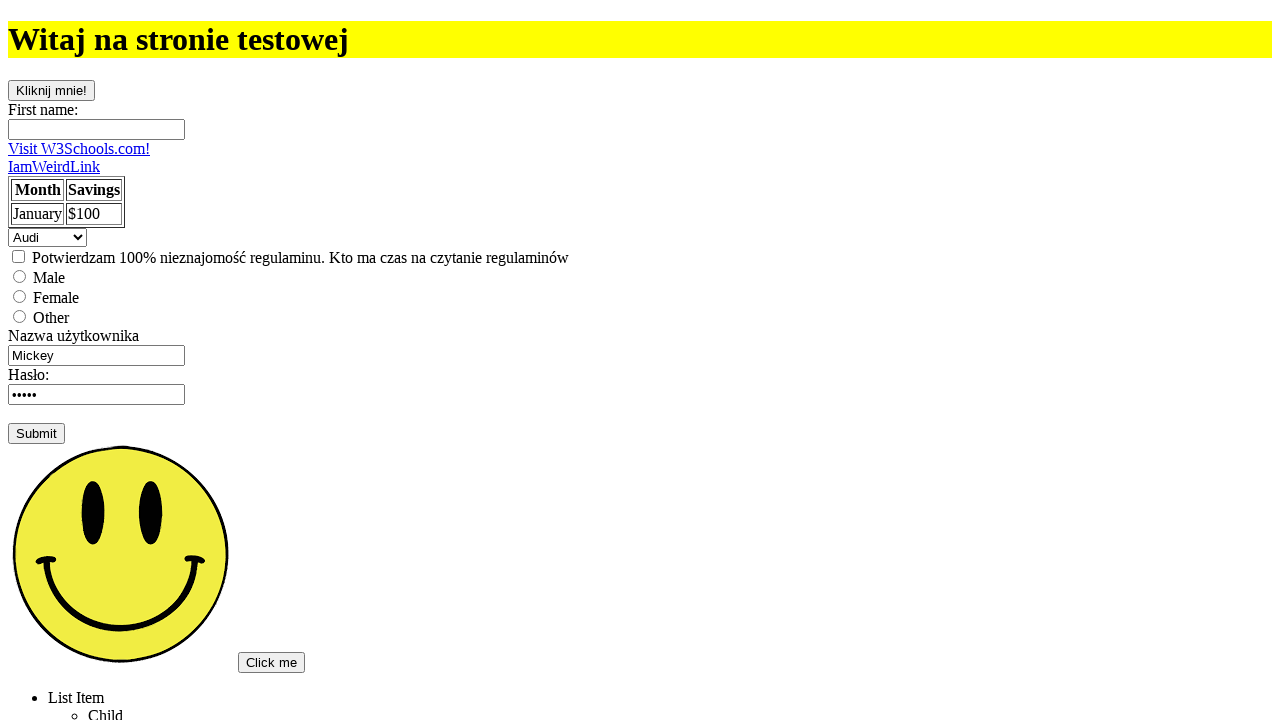